Tests various HTTP status code pages by navigating through redirect links and verifying the status messages displayed on each page

Starting URL: https://the-internet.herokuapp.com

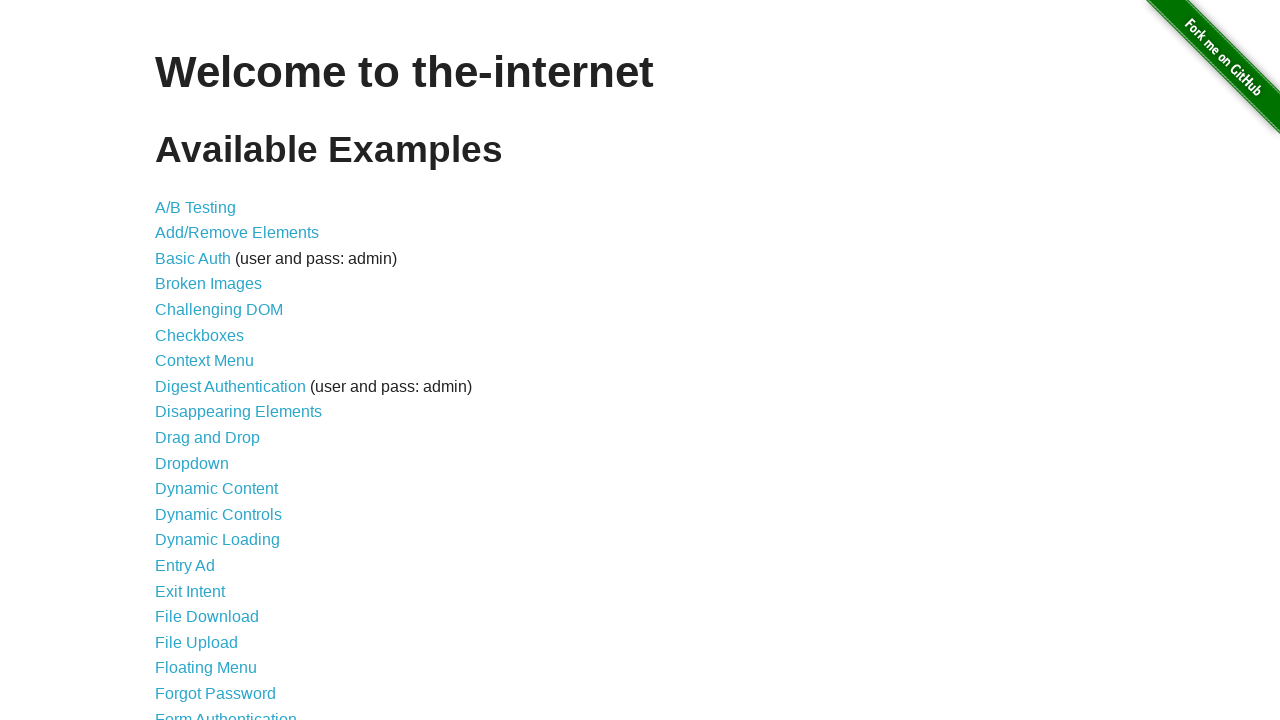

Clicked on Redirect Link at (202, 446) on text='Redirect Link'
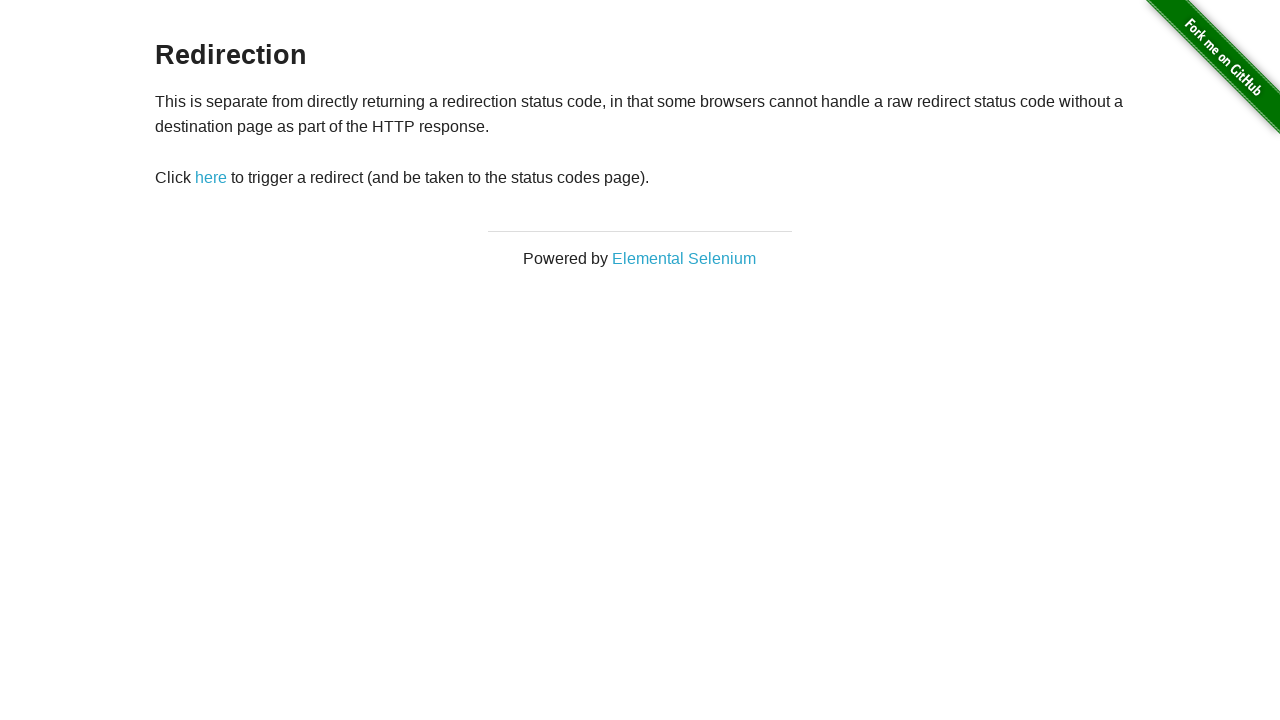

Clicked on 'here' link to proceed at (211, 178) on text='here'
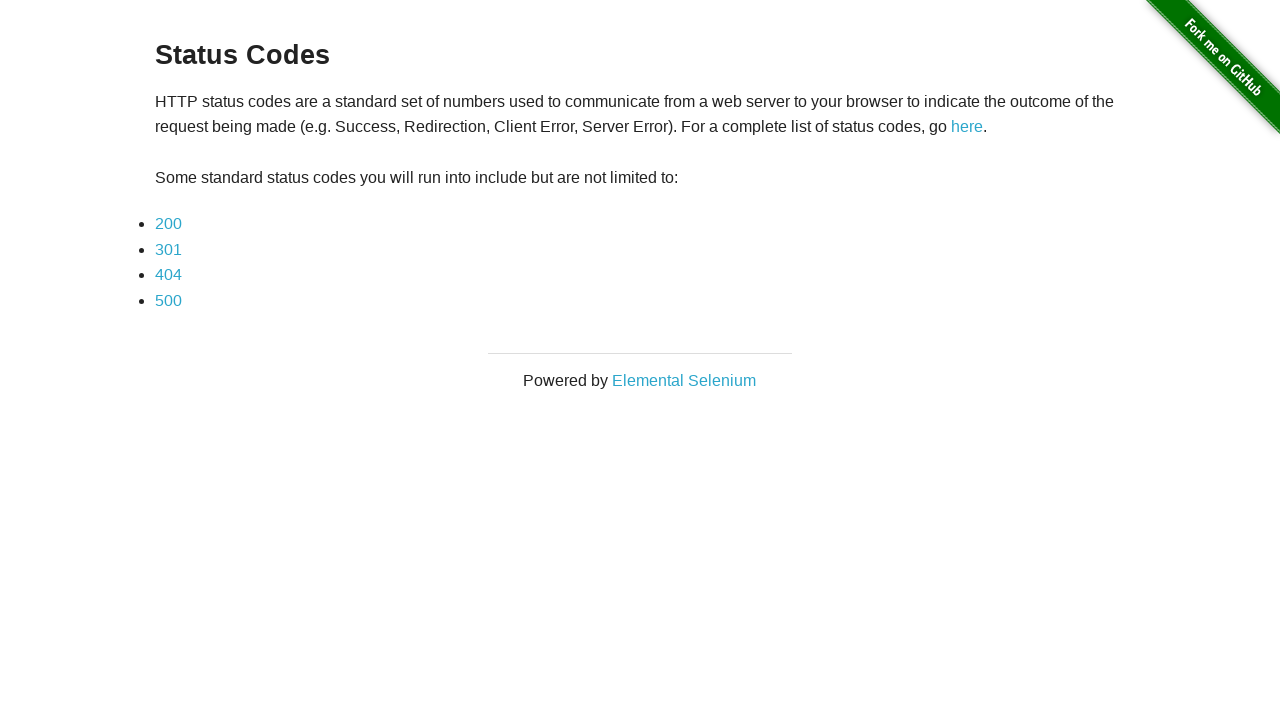

Clicked on 500 status code link at (168, 300) on text='500'
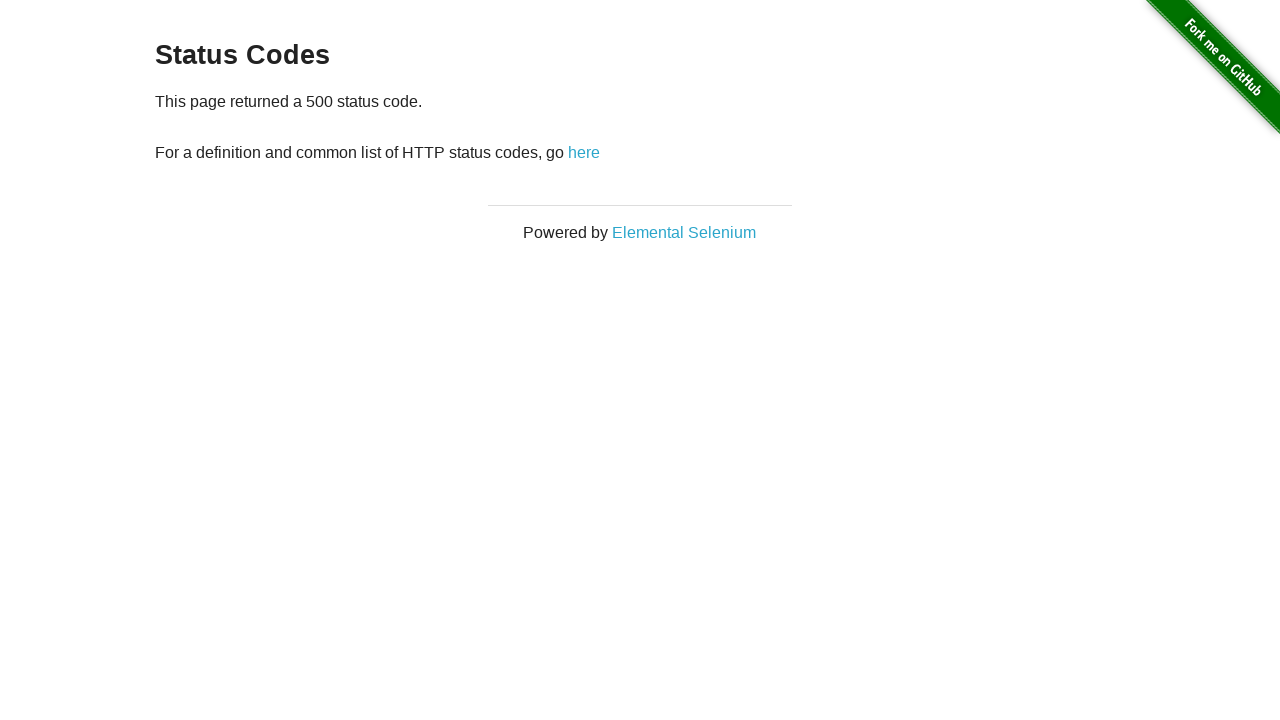

Verified 500 status code message is displayed
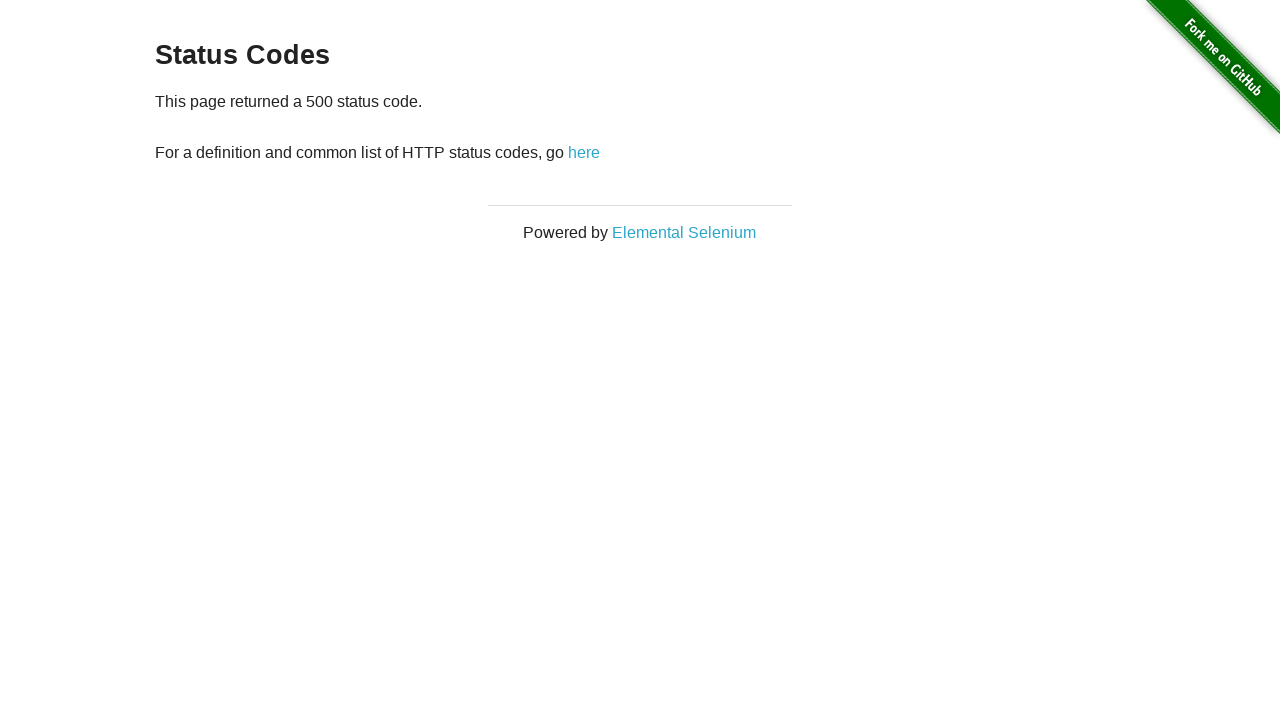

Navigated back from 500 status page
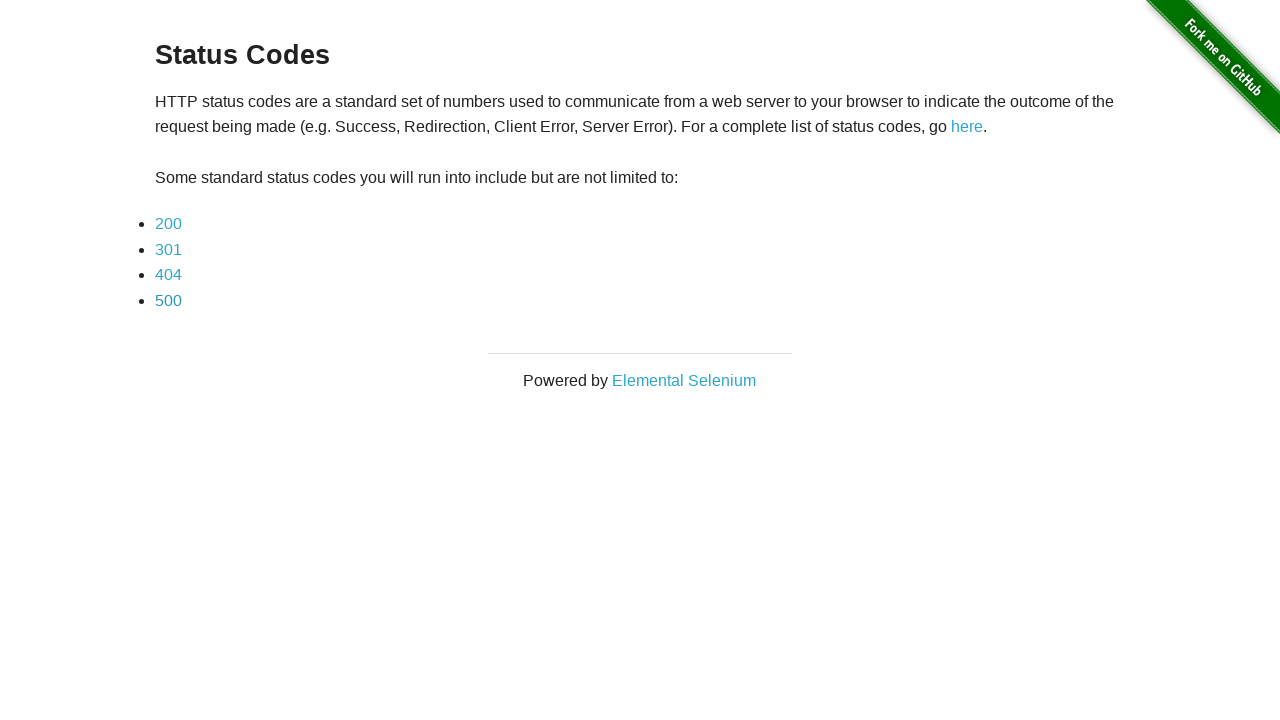

Clicked on 404 status code link at (168, 275) on text='404'
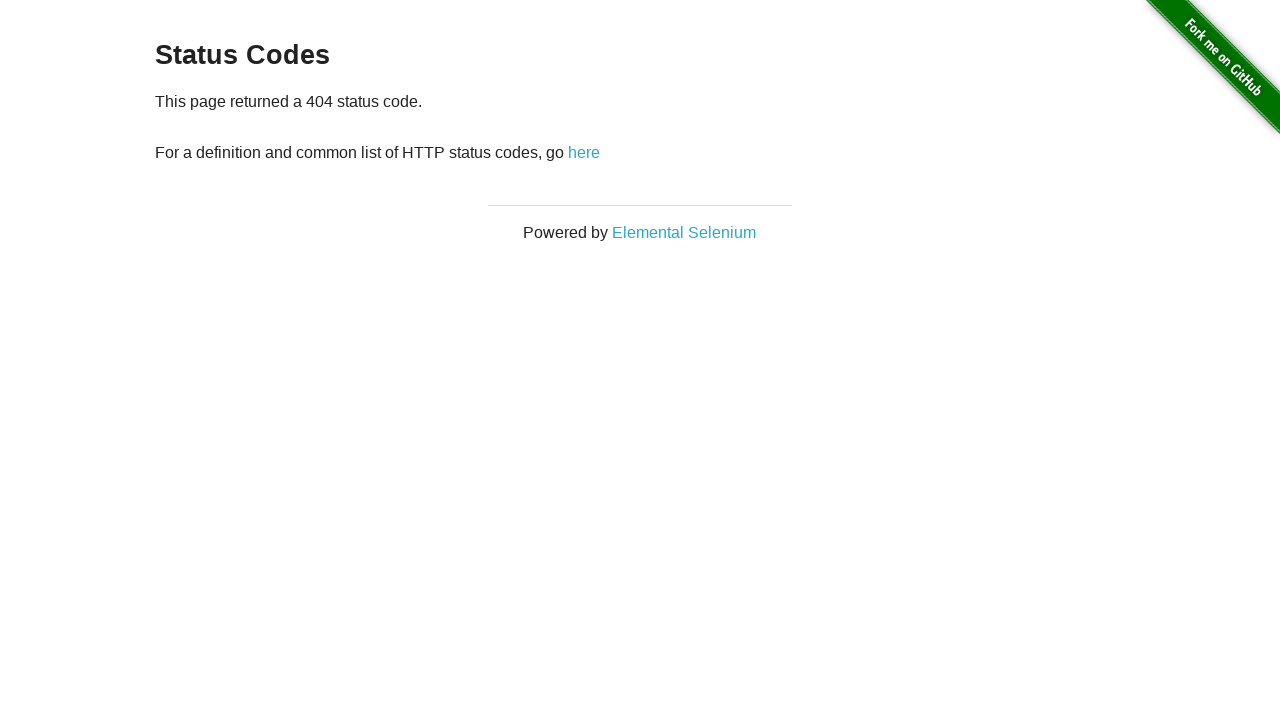

Verified 404 status code message is displayed
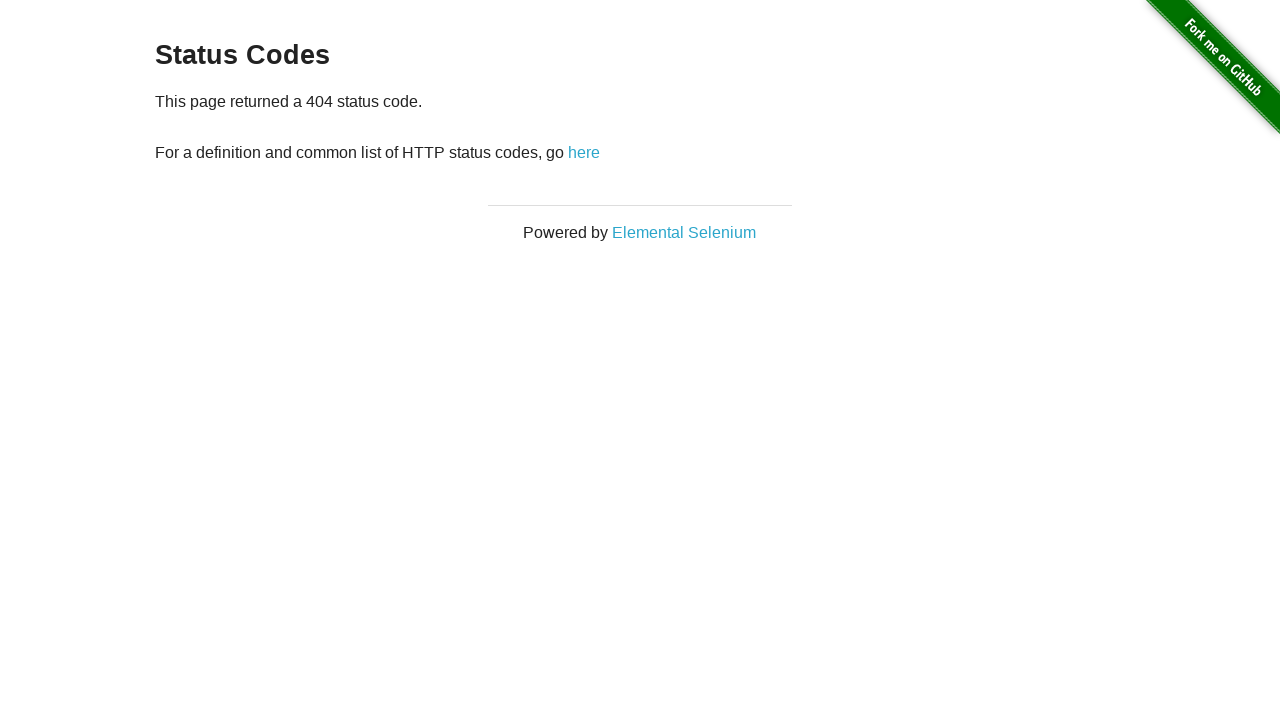

Navigated back from 404 status page
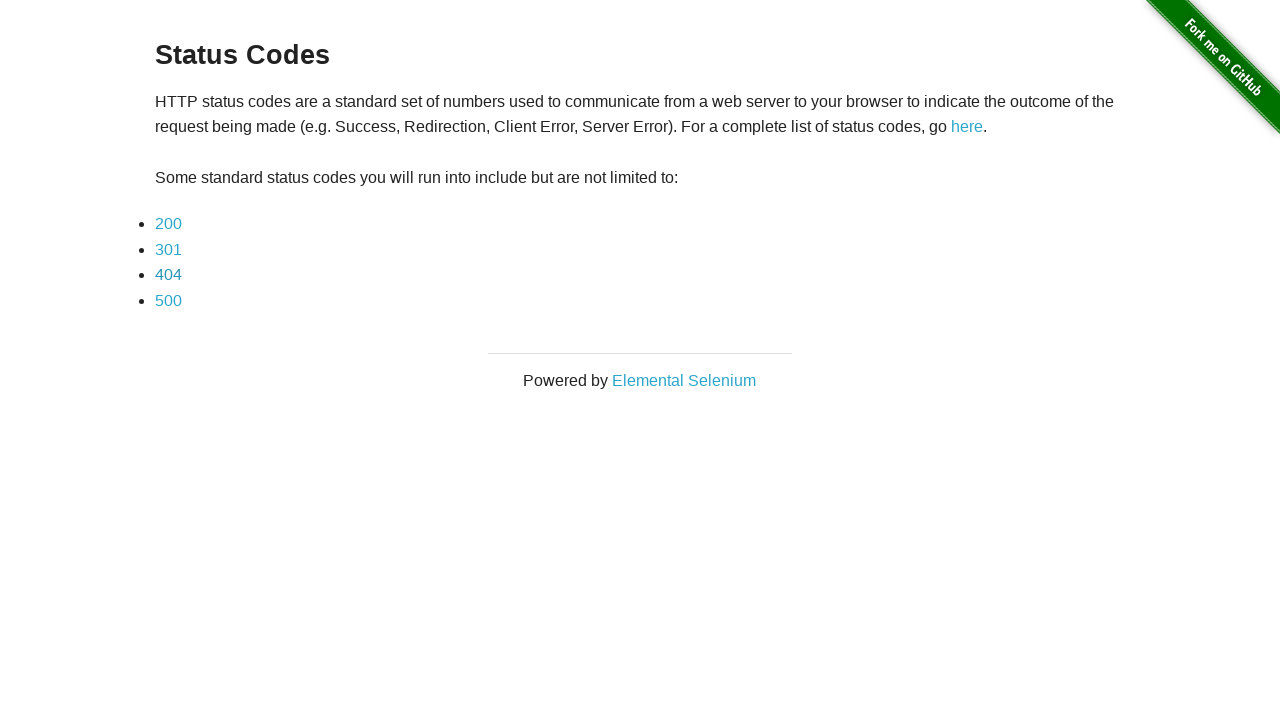

Clicked on 301 status code link at (168, 249) on text='301'
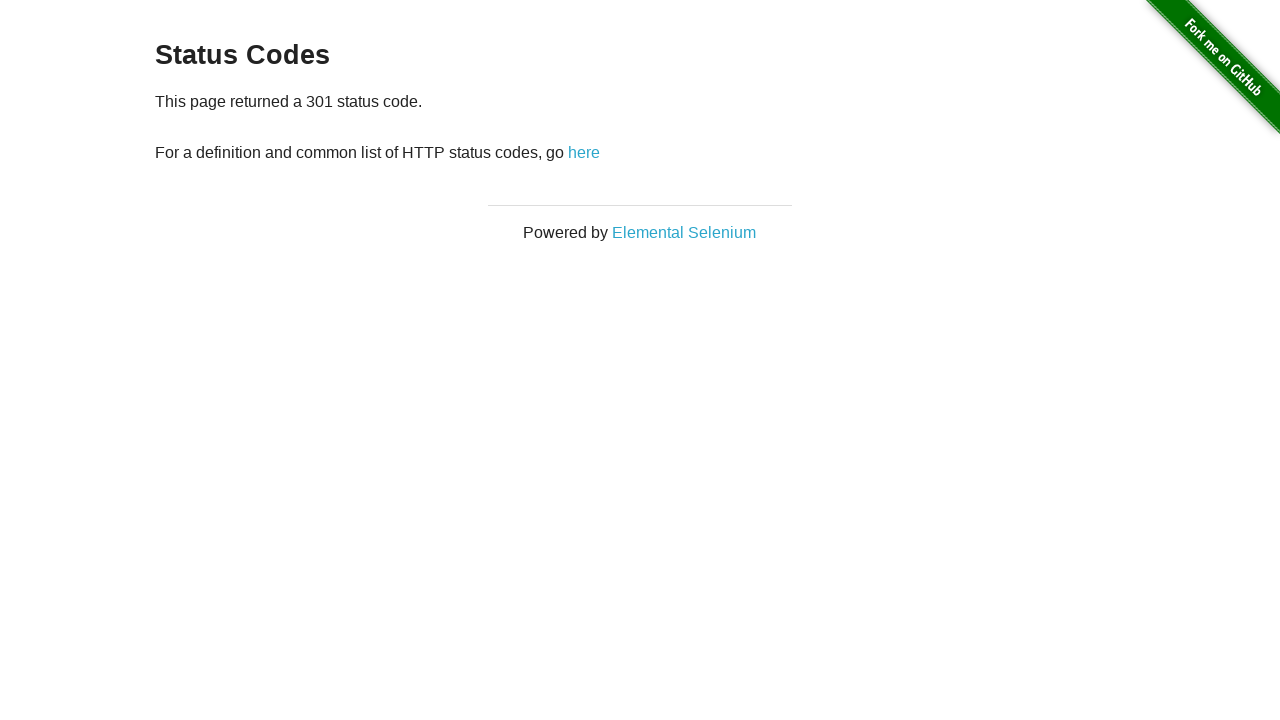

Verified 301 status code message is displayed
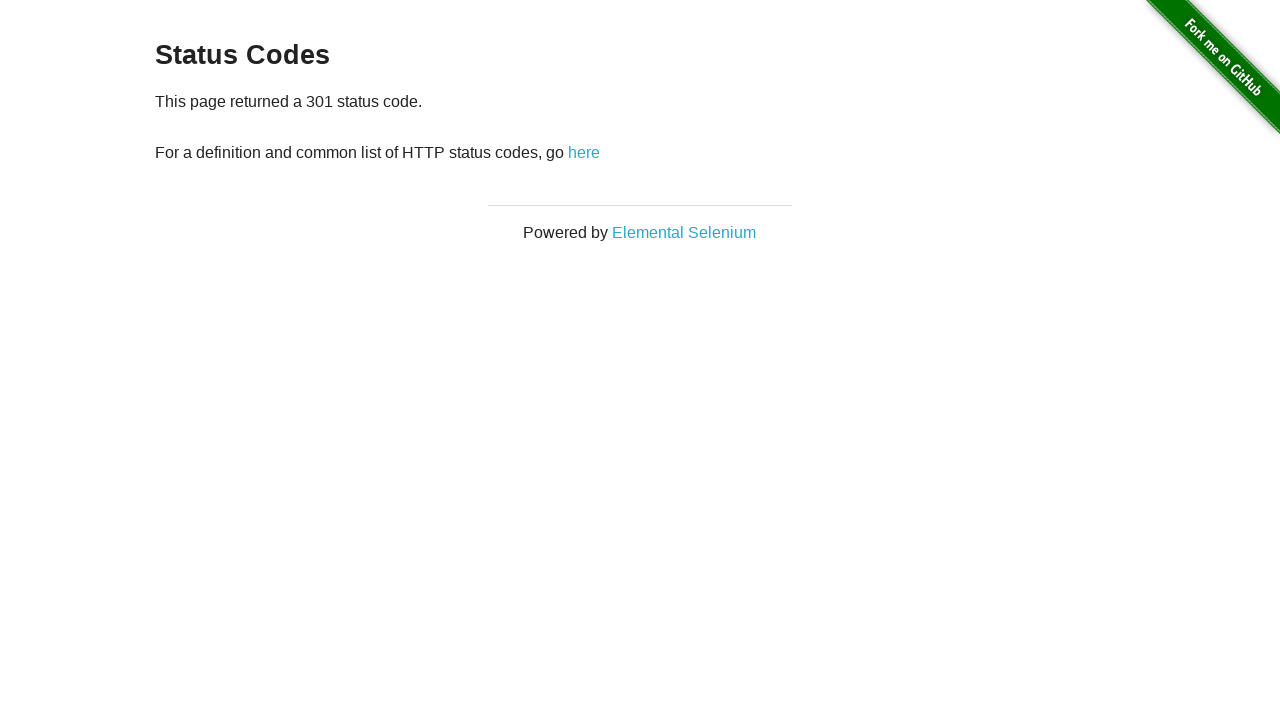

Navigated back from 301 status page
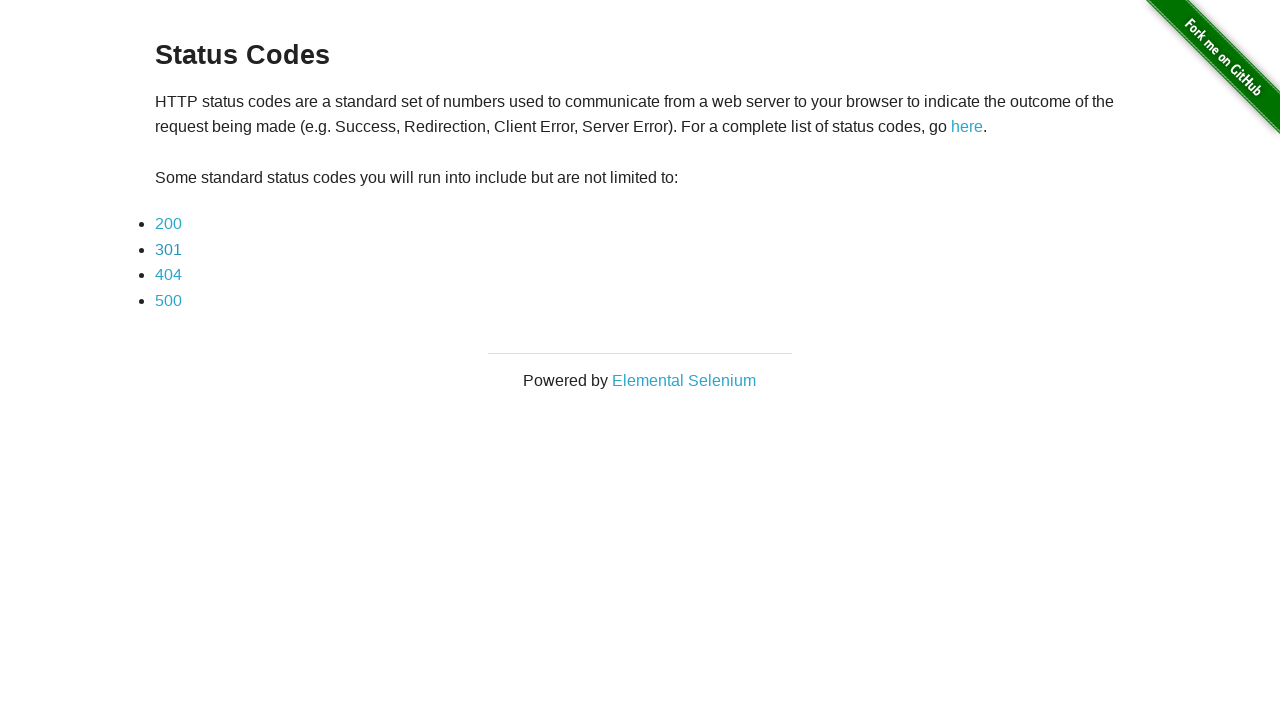

Clicked on 200 status code link at (168, 224) on text='200'
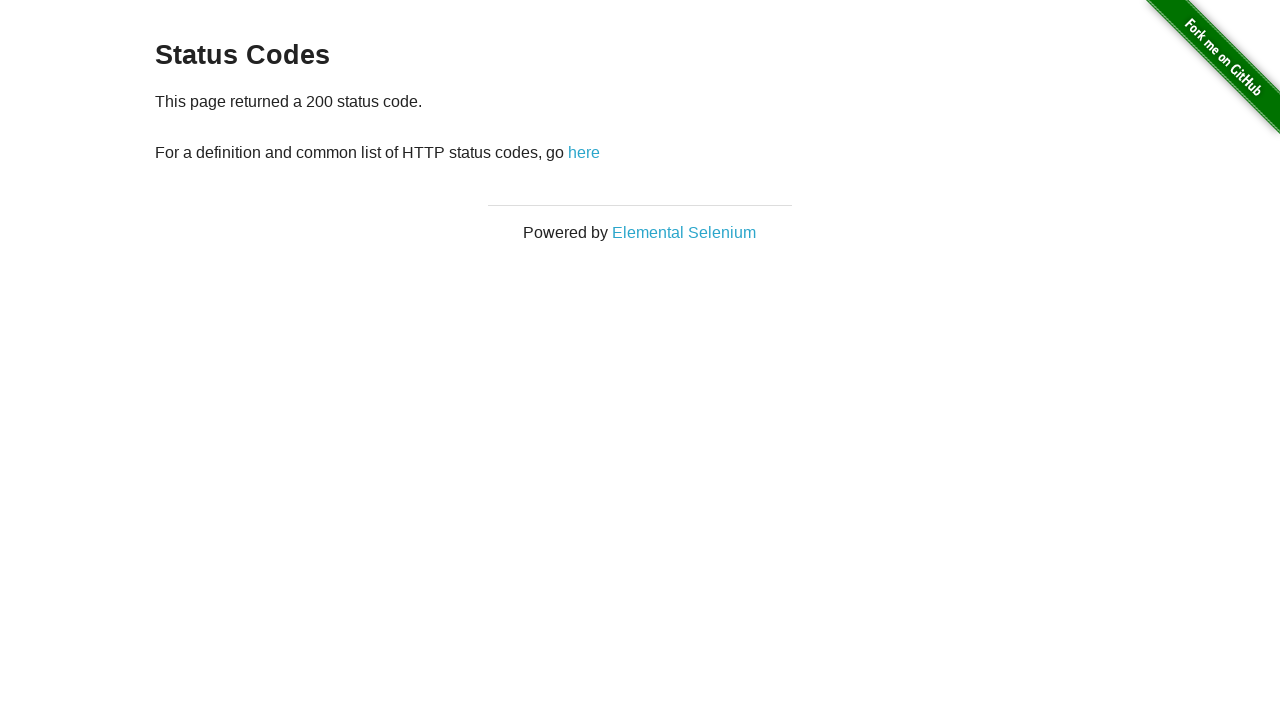

Verified 200 status code message is displayed
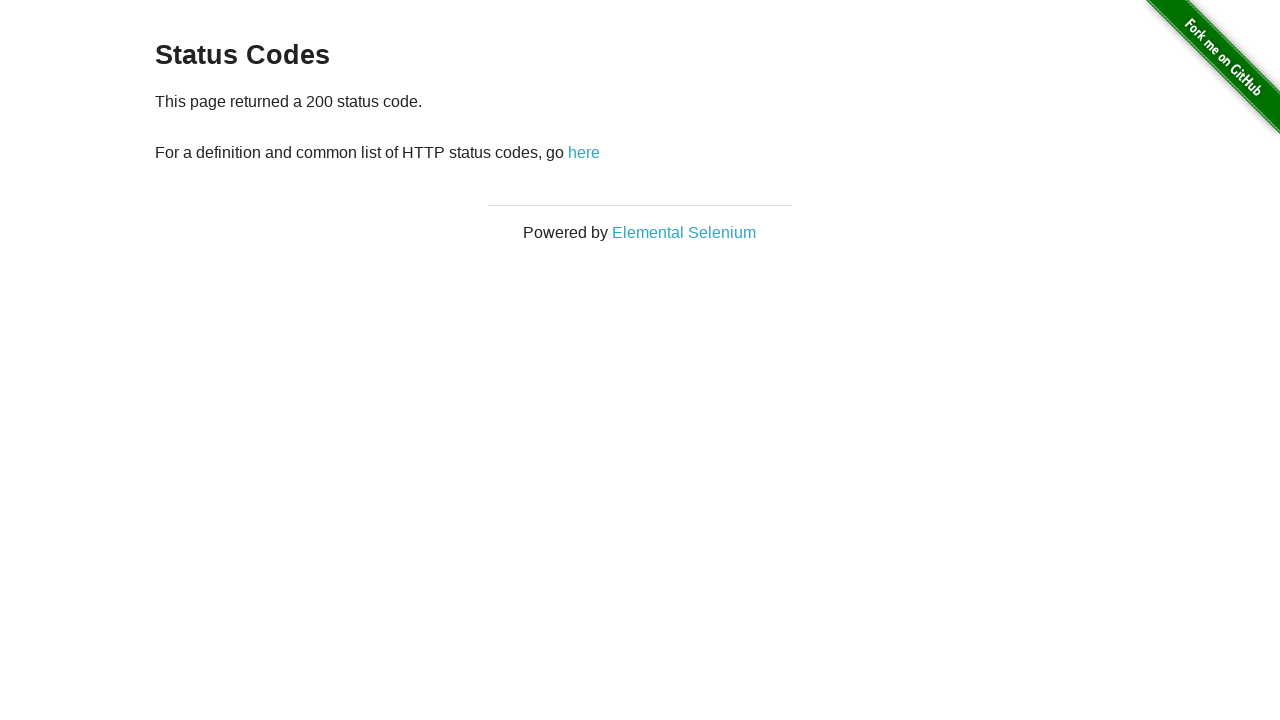

Navigated back from 200 status page
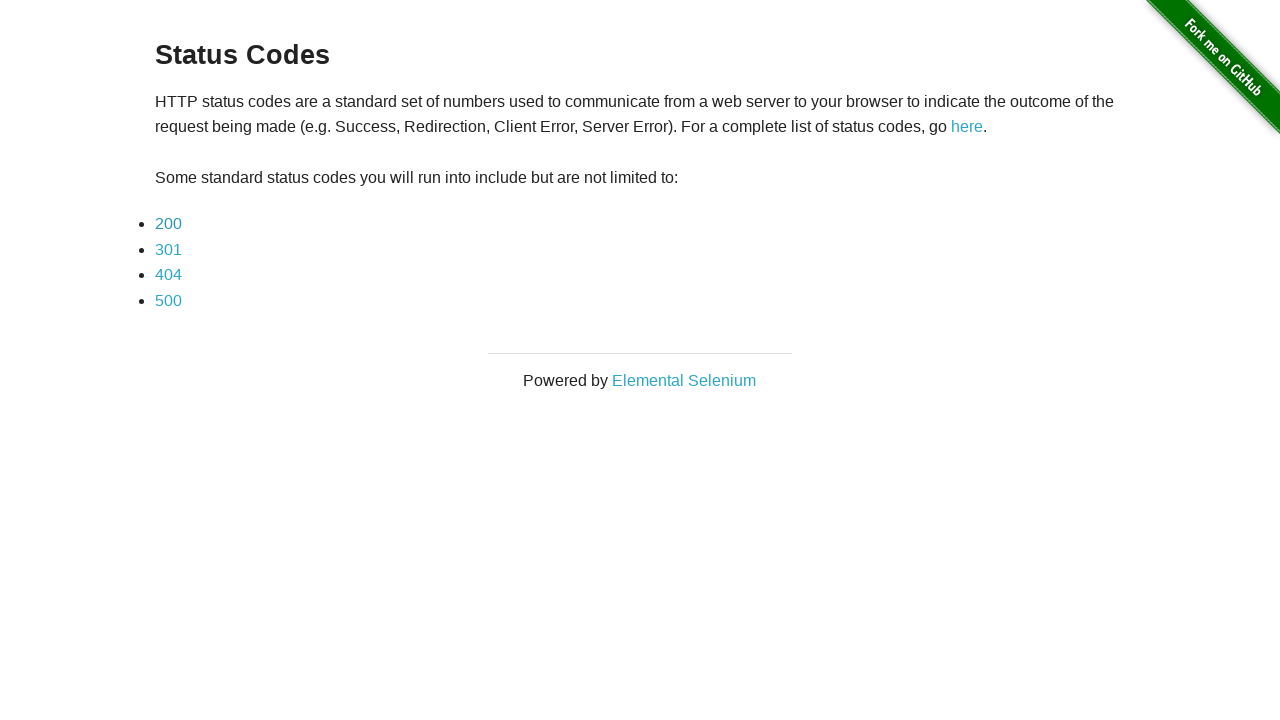

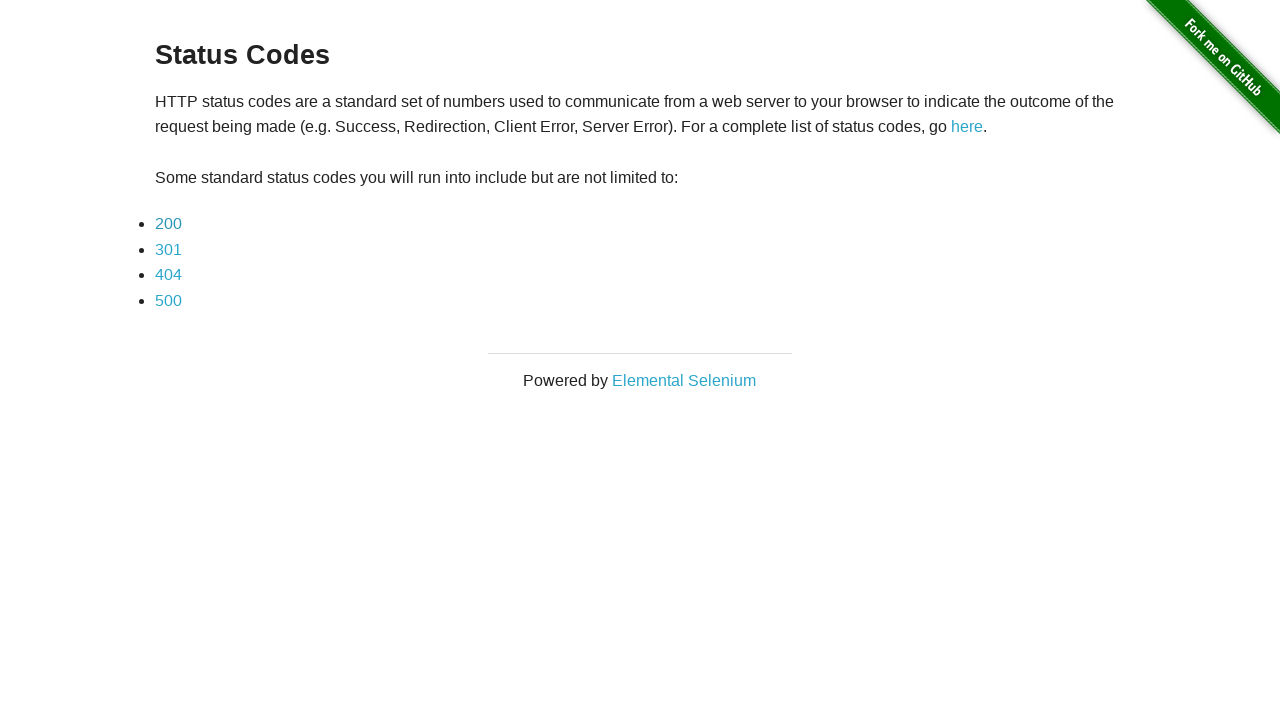